Navigates to TopJobs website, selects IT job category, interacts with filters, and searches for automation jobs

Starting URL: https://www.topjobs.lk/

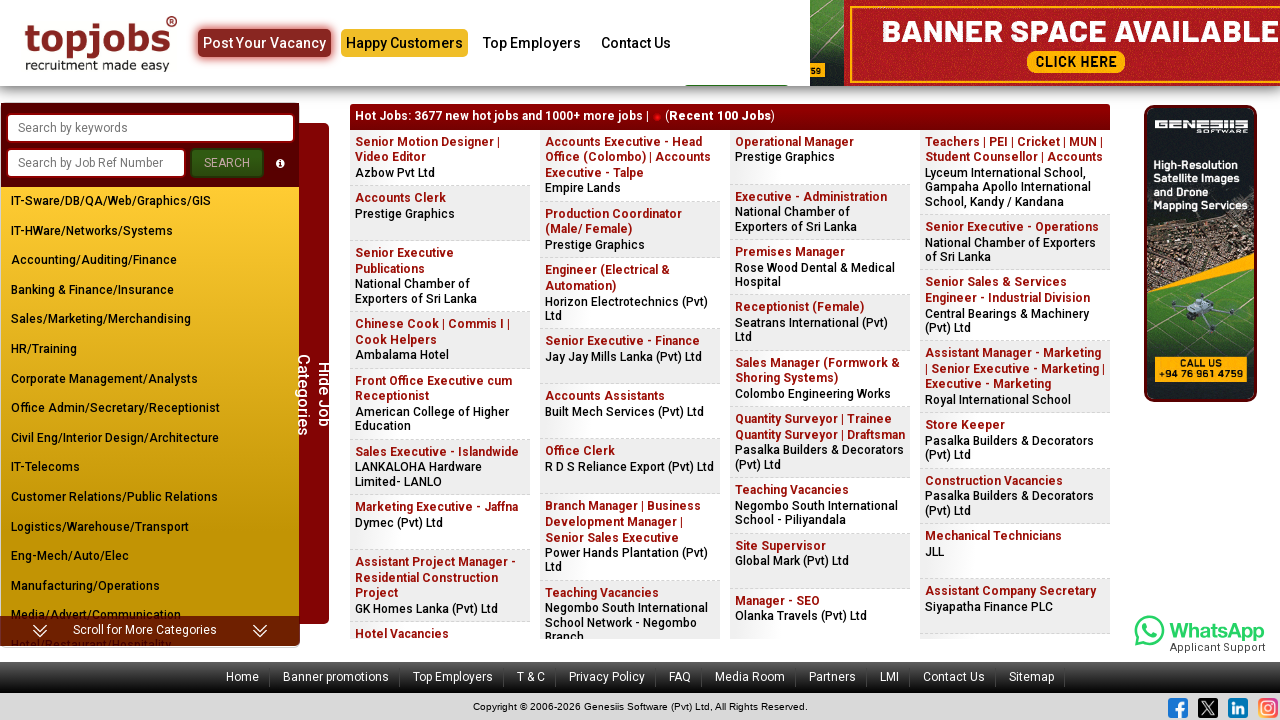

Clicked on IT job category link at (150, 202) on a:text('IT-Sware/DB/QA/Web/Graphics/GIS')
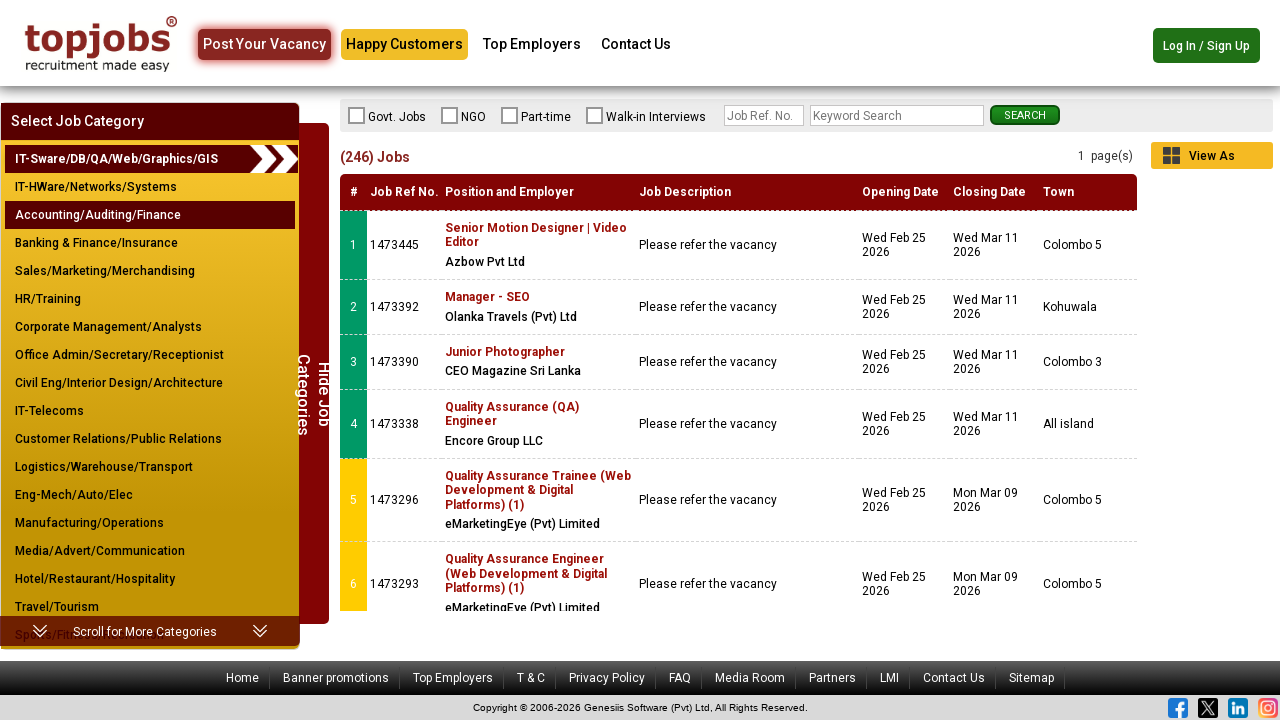

Clicked on filter option (first click) at (510, 116) on xpath=//label[3]/span
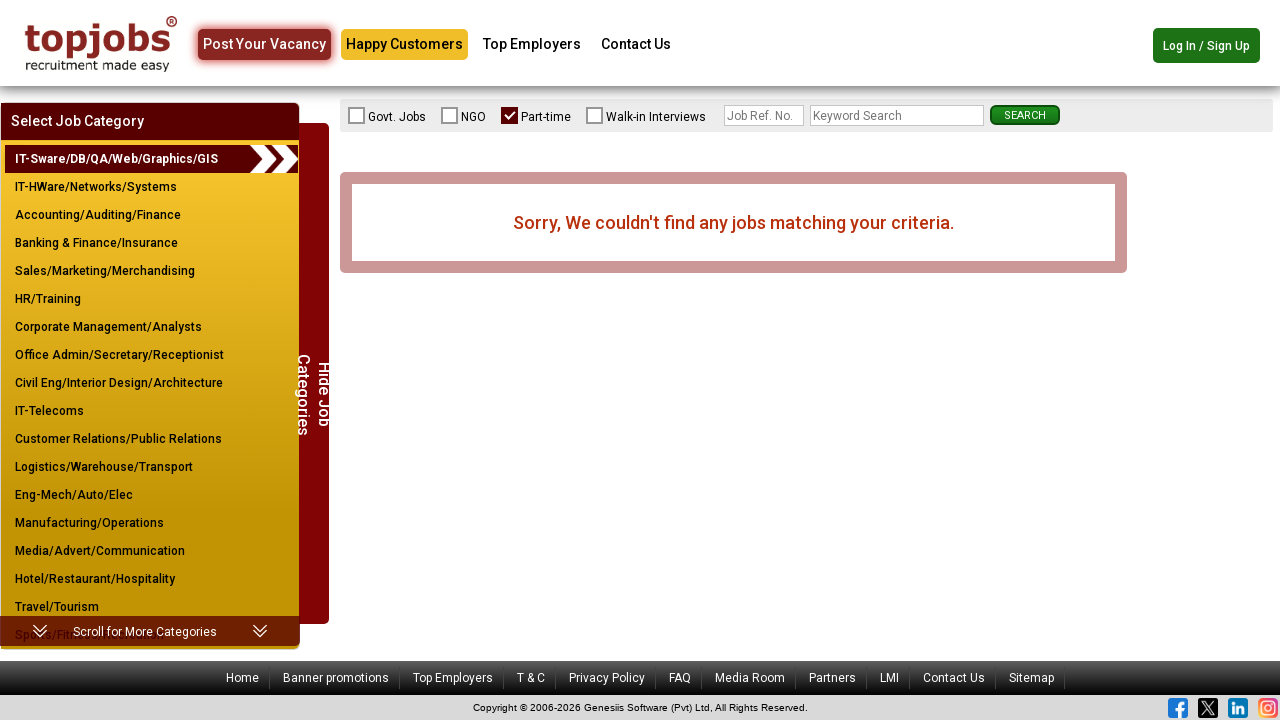

Clicked on filter option (second click) at (510, 116) on xpath=//label[3]/span
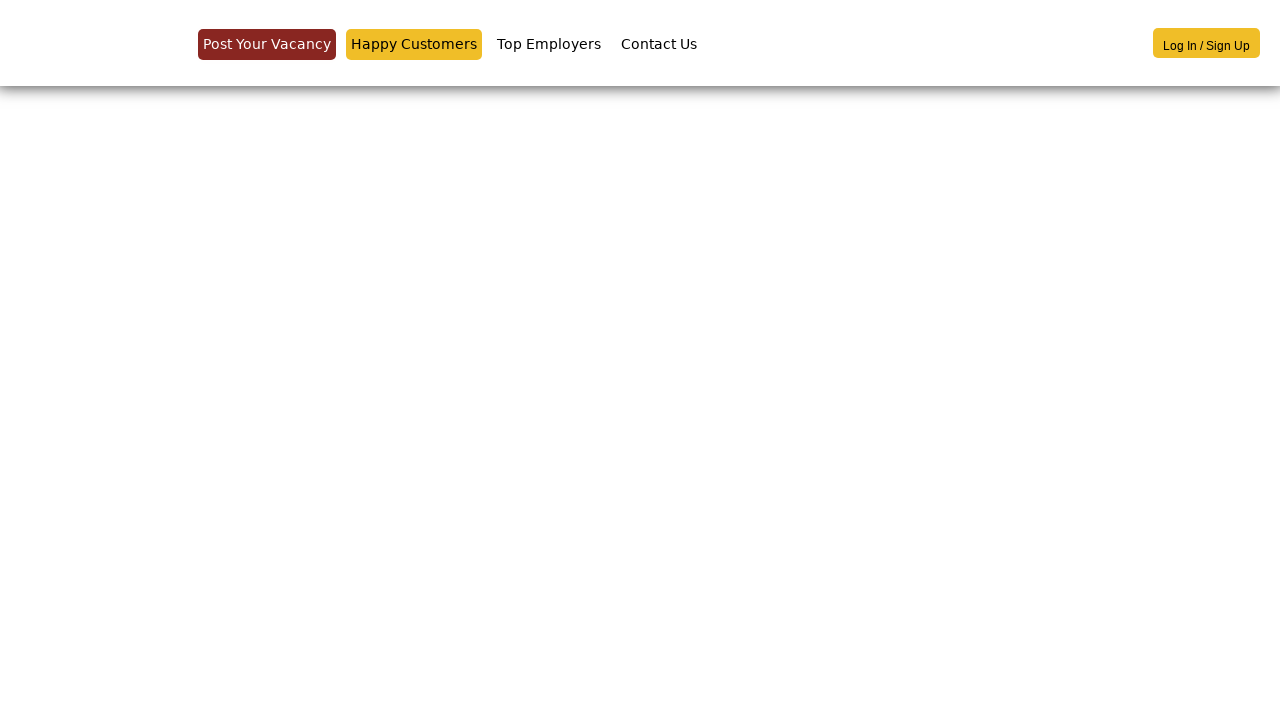

Clicked on keyword search field at (897, 116) on #txtKeyWord
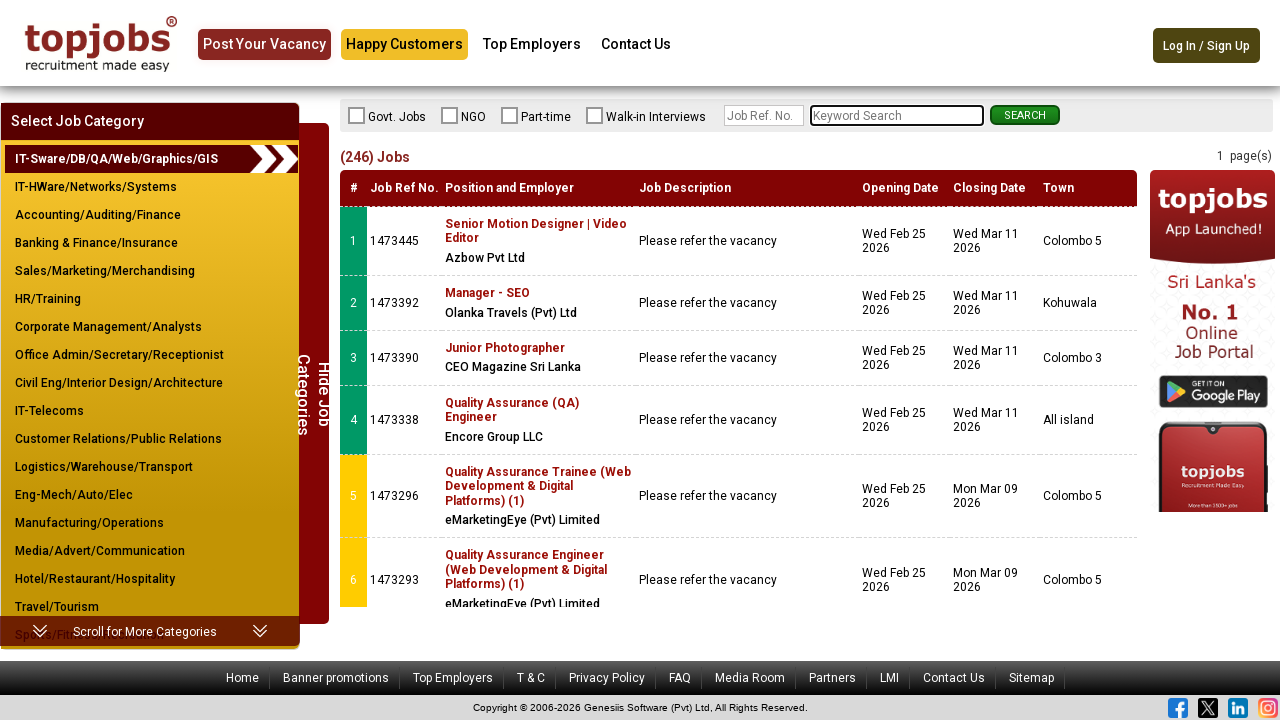

Entered 'automation' in search field on #txtKeyWord
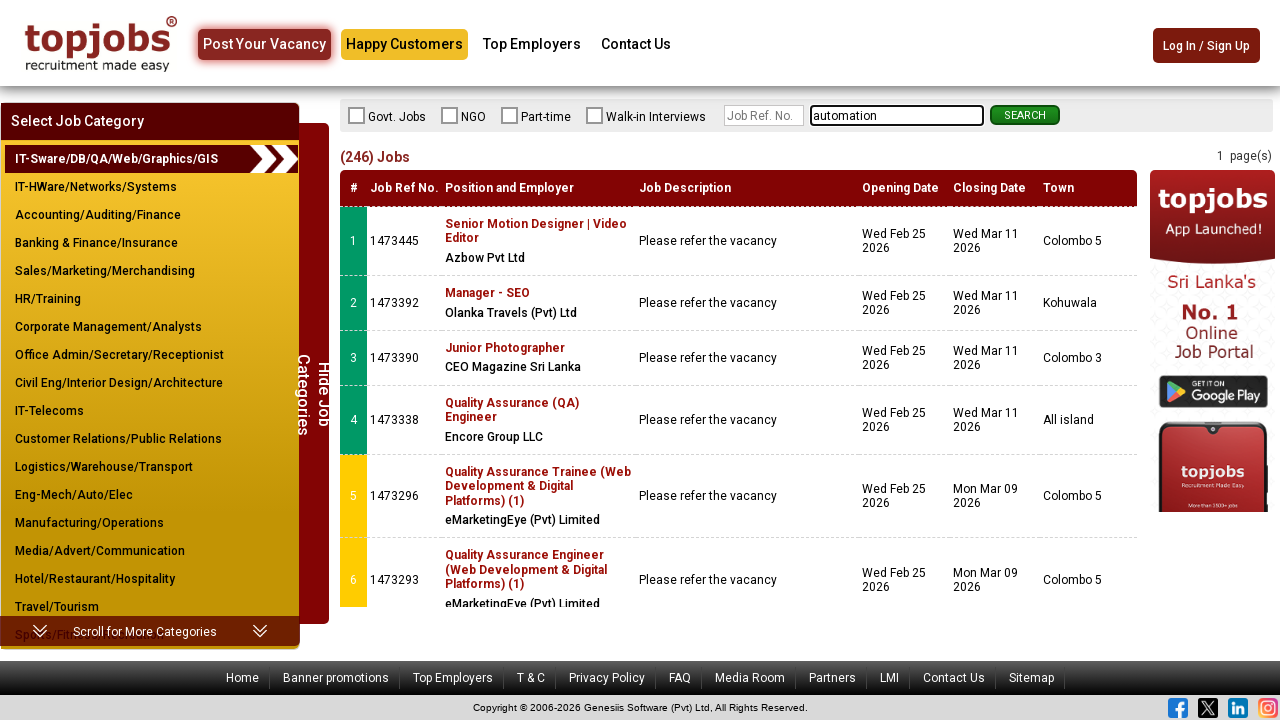

Clicked search button to search for automation jobs at (1025, 115) on #btnSearch4
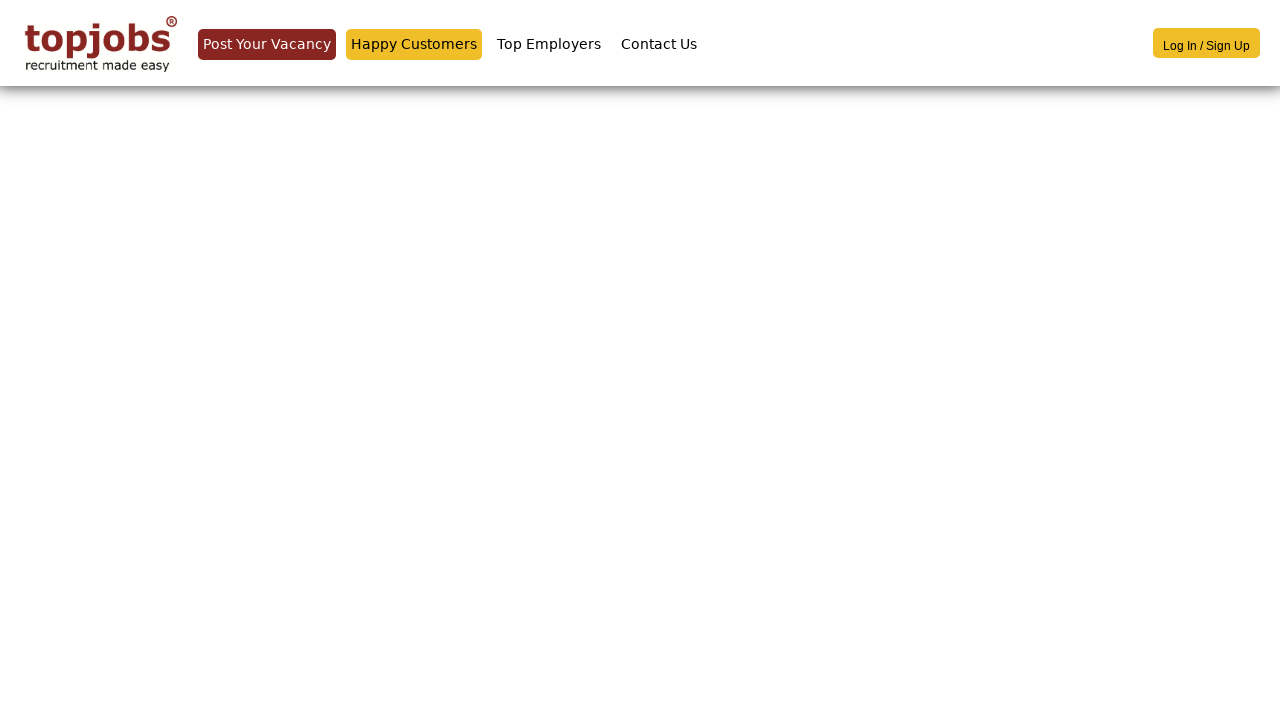

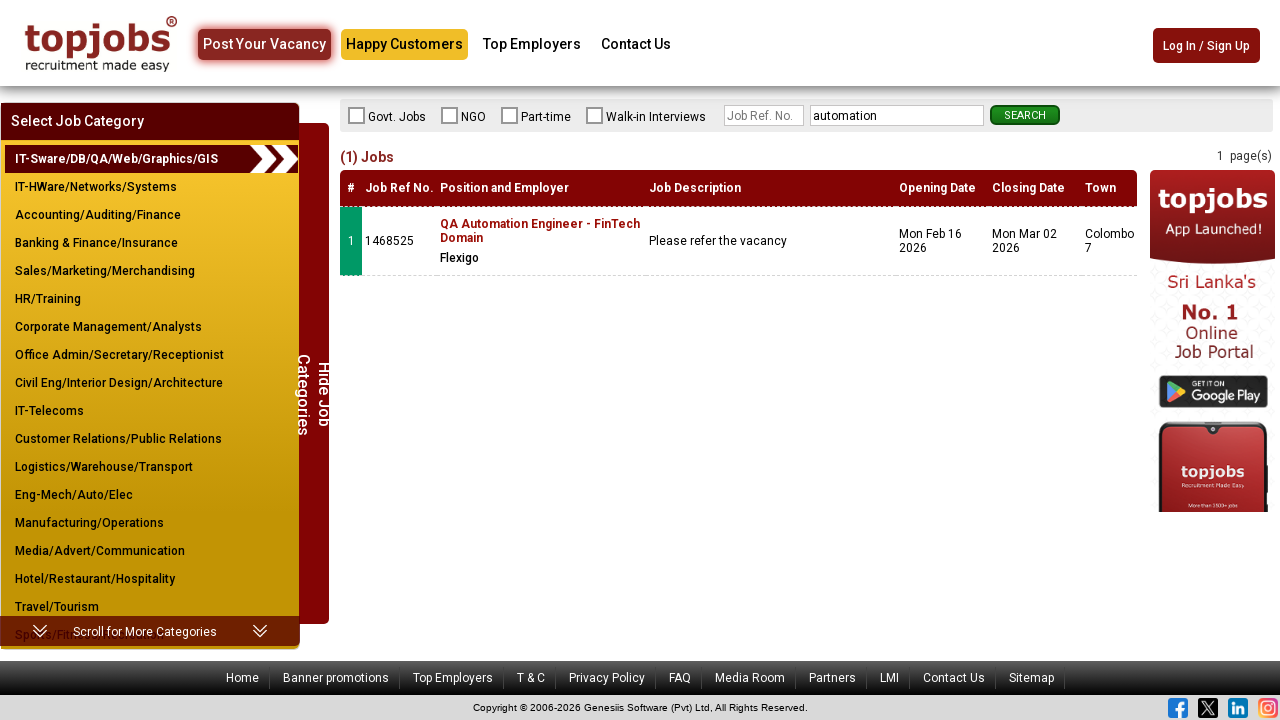